Tests Google Translate by entering an English word into the translation textarea to translate it to Russian

Starting URL: https://translate.google.com/#view=home&op=translate&sl=en&tl=ru

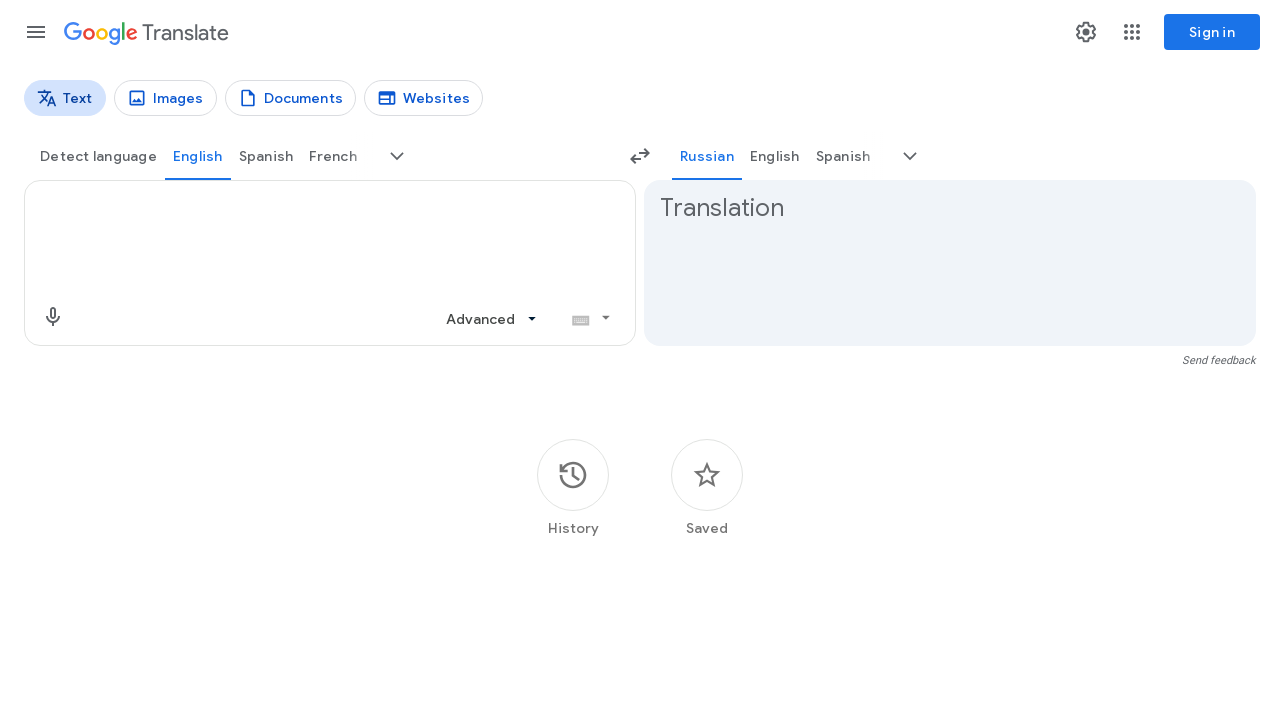

Entered 'goodbye' into the English translation textarea on textarea
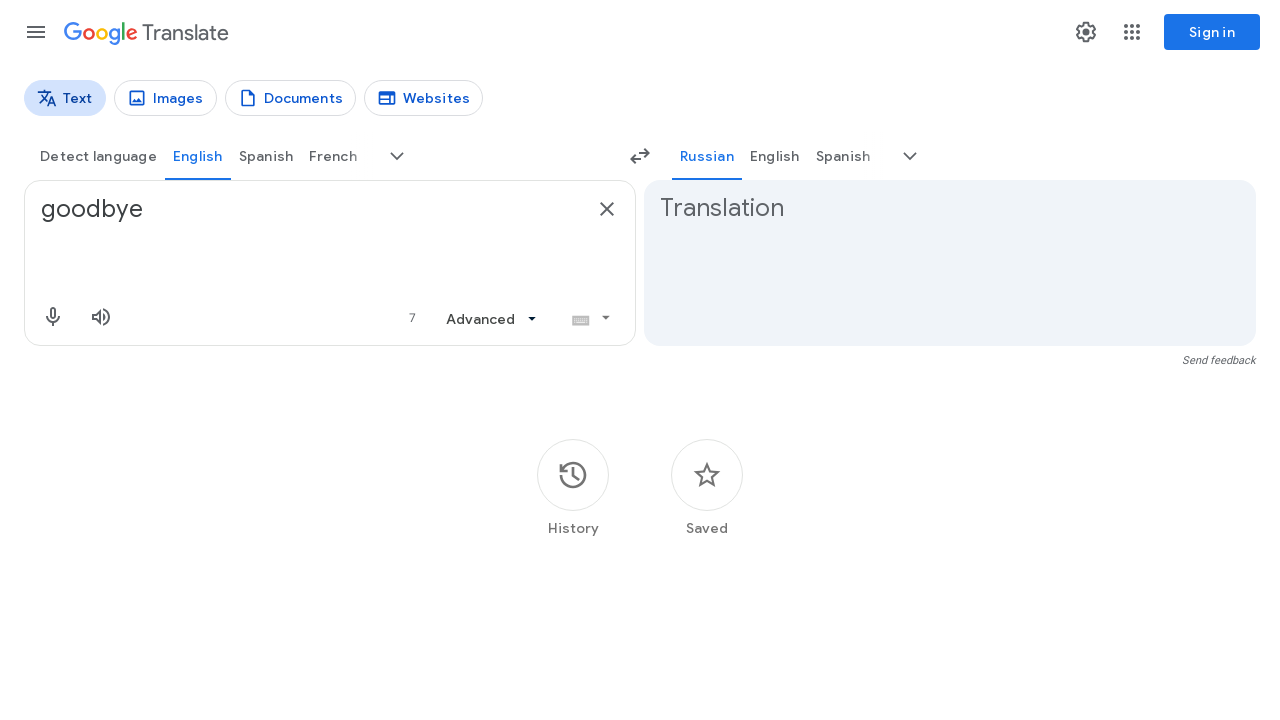

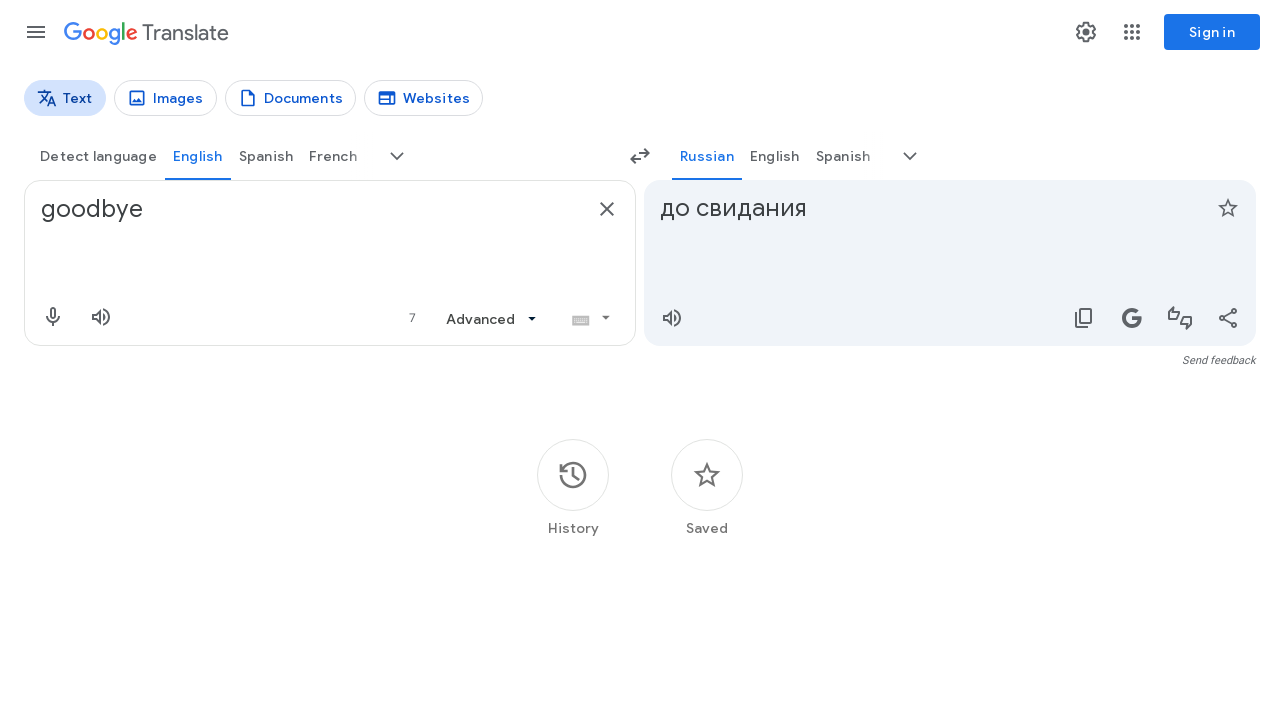